Automates a math challenge form by reading a value, calculating the result using logarithmic formula, and submitting the answer along with selecting appropriate radio buttons and checkboxes

Starting URL: http://suninjuly.github.io/math.html

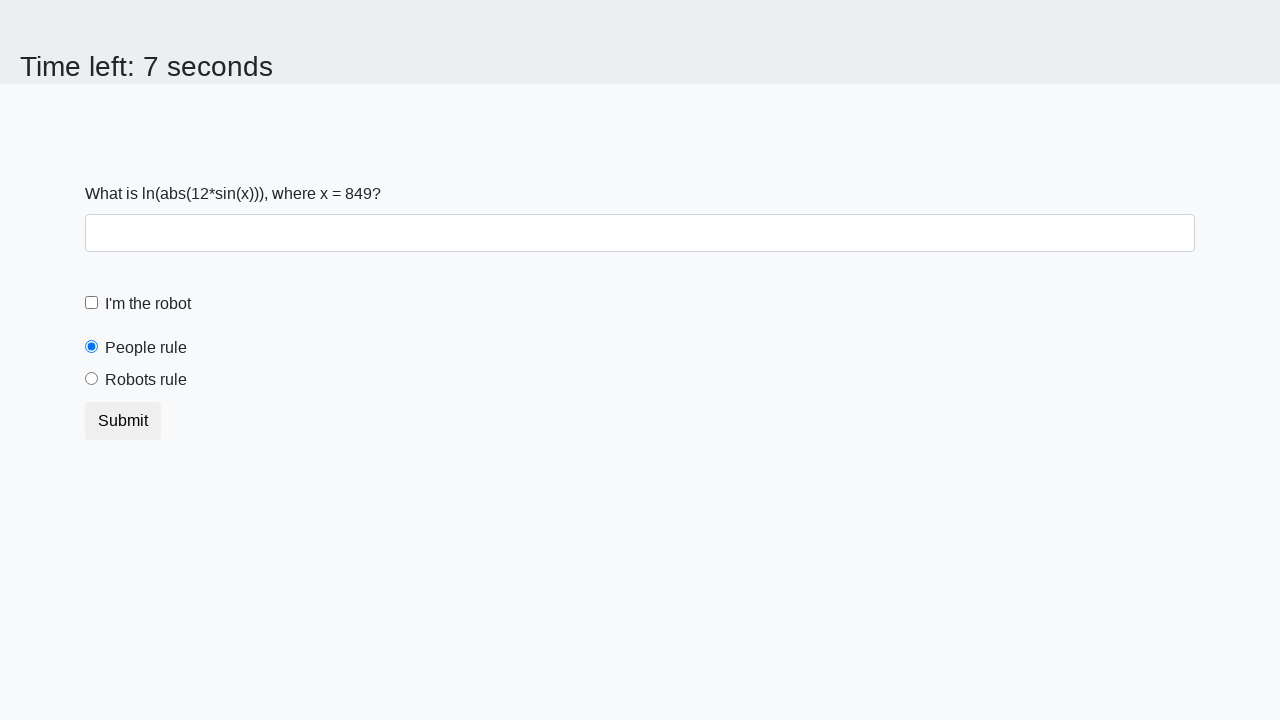

Retrieved people radio button checked attribute
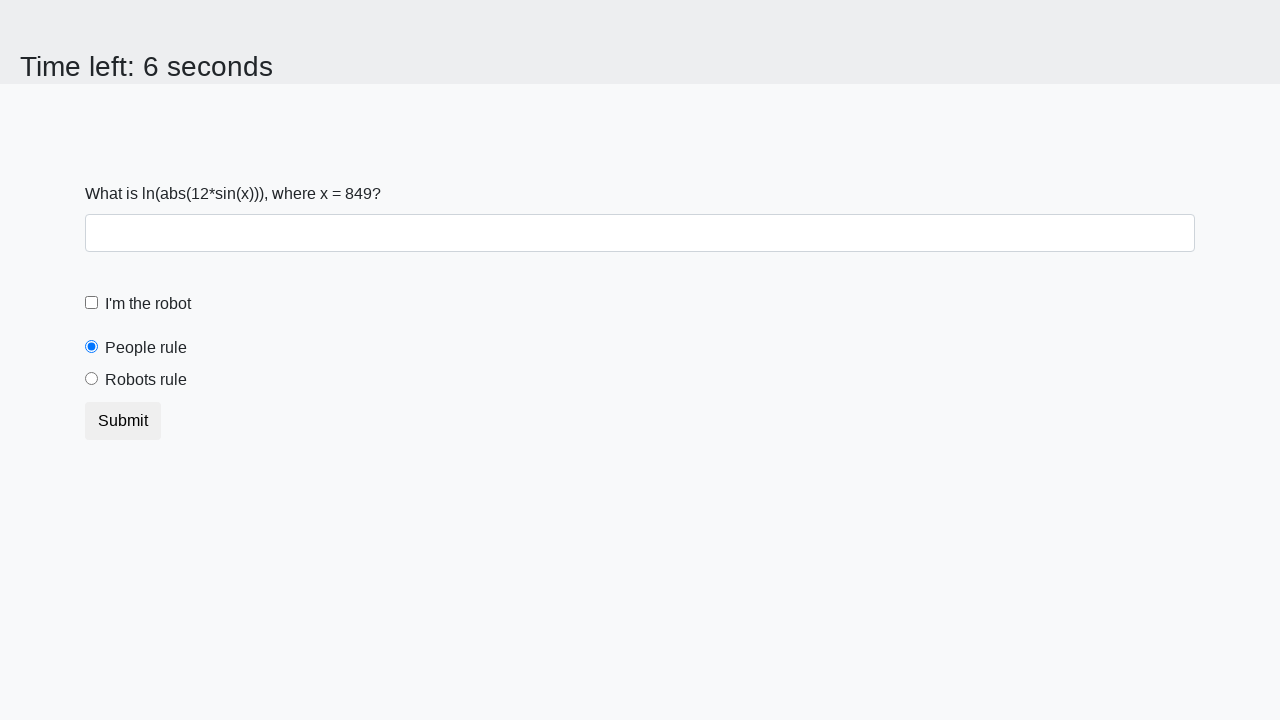

Verified people radio is selected by default
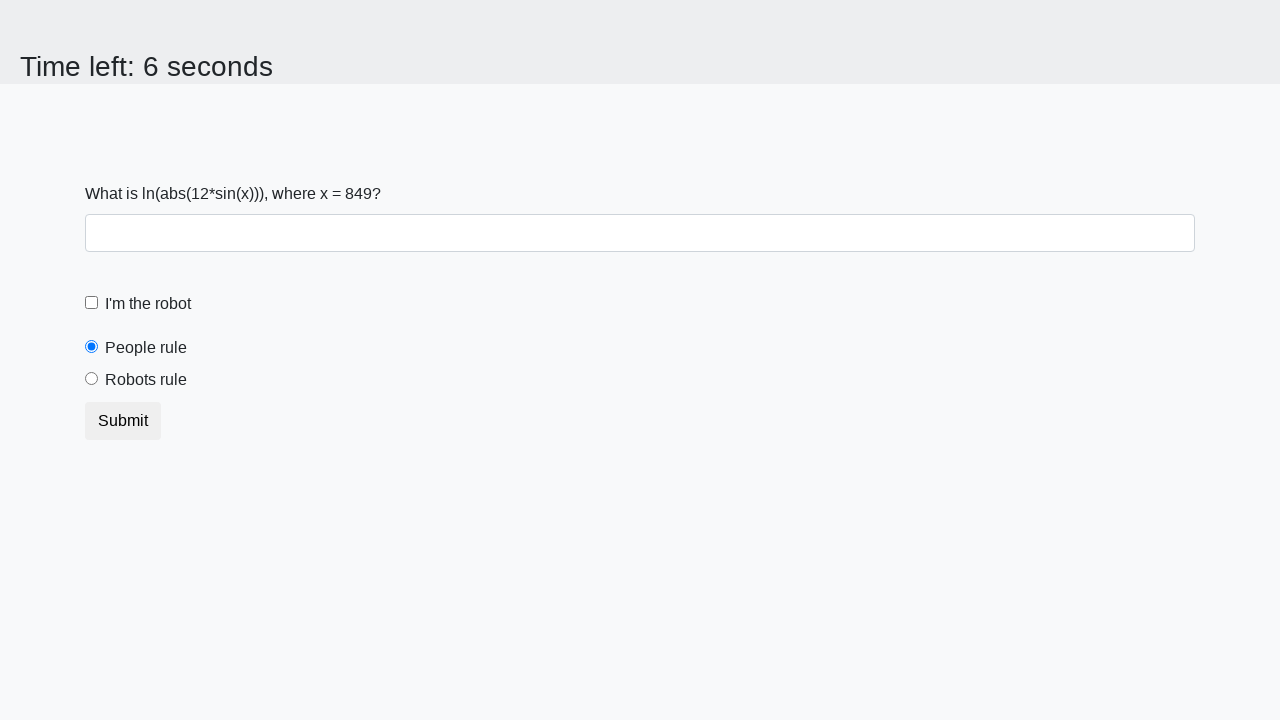

Retrieved robots radio button checked attribute
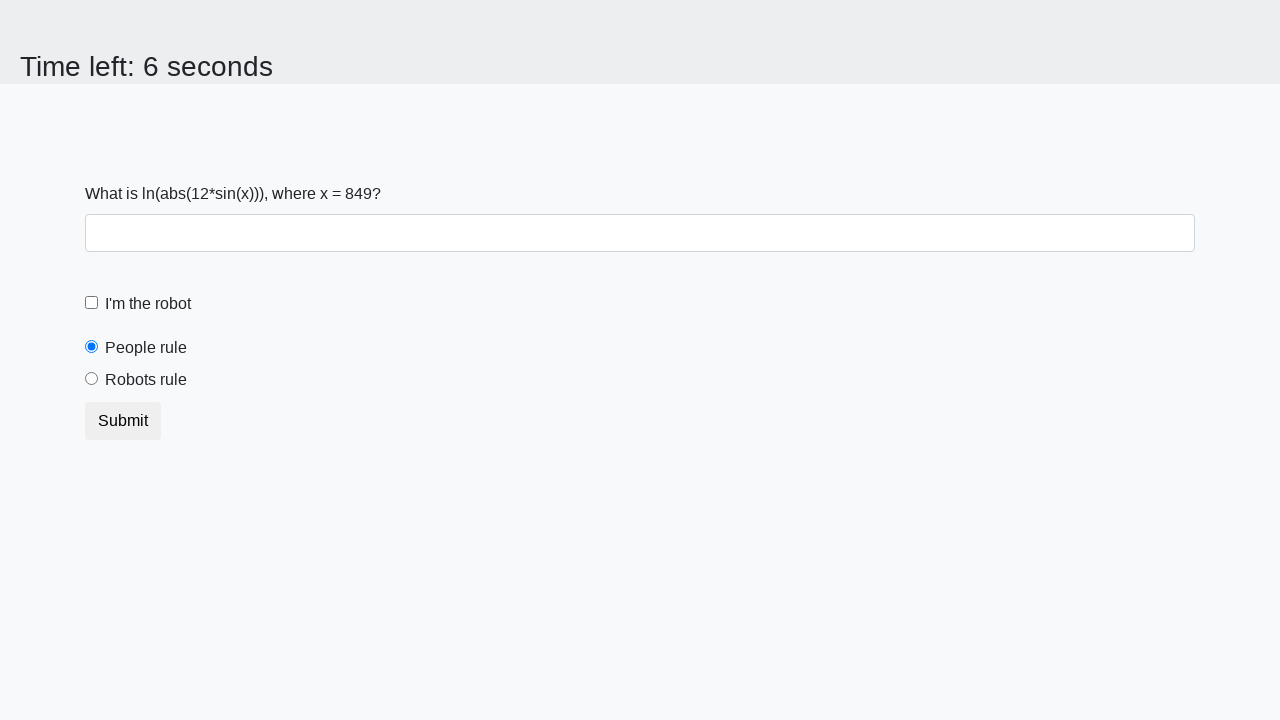

Verified robots radio is not selected by default
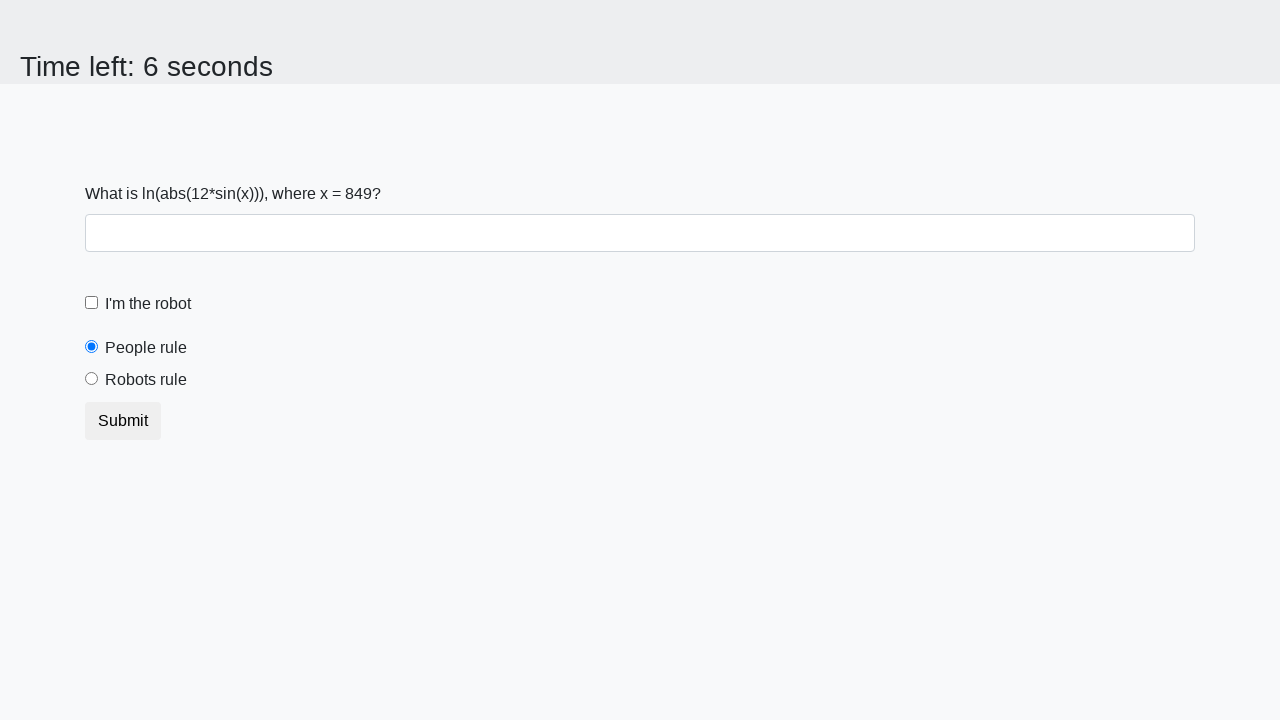

Retrieved the input value from the form
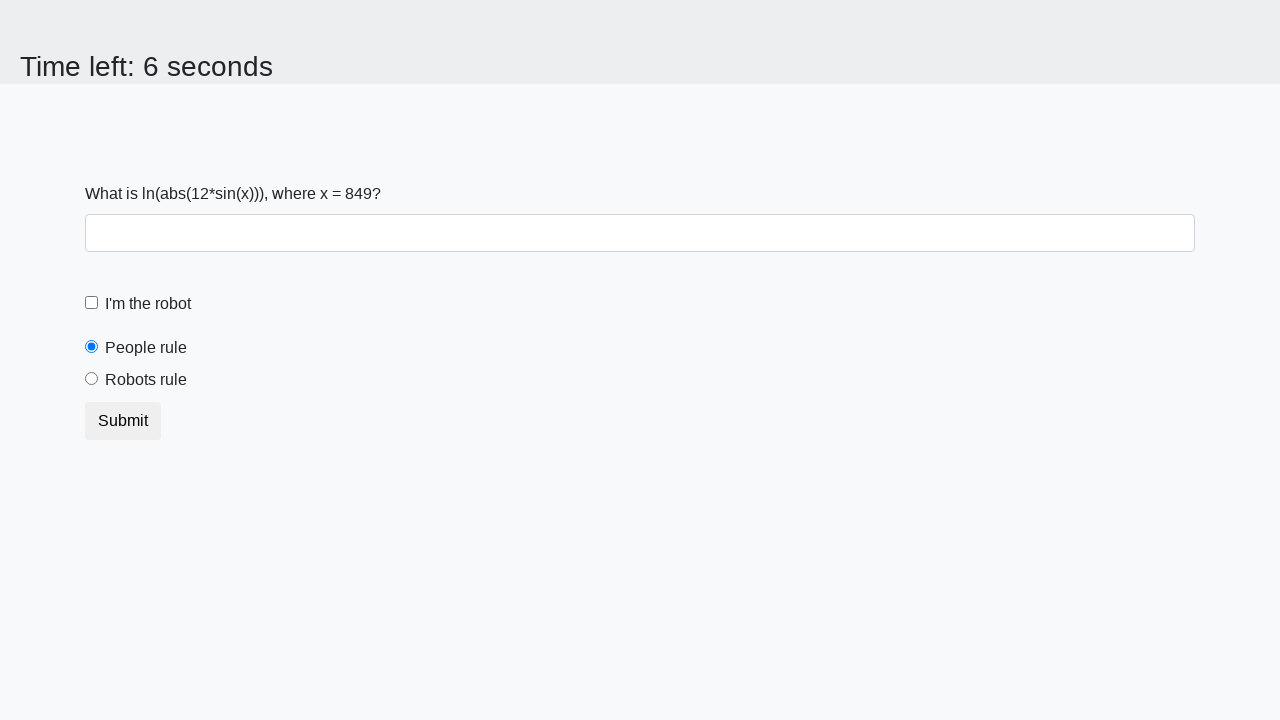

Calculated logarithmic result: 2.1226783359479193
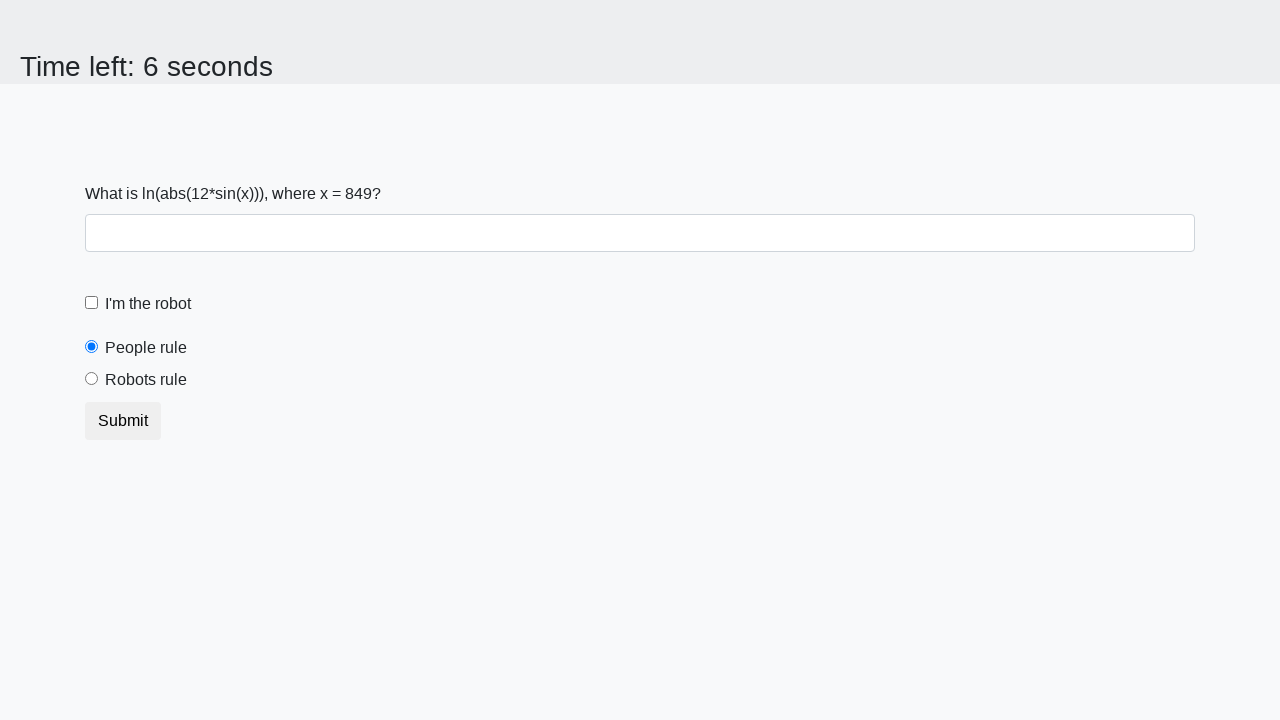

Filled answer field with calculated value on input#answer
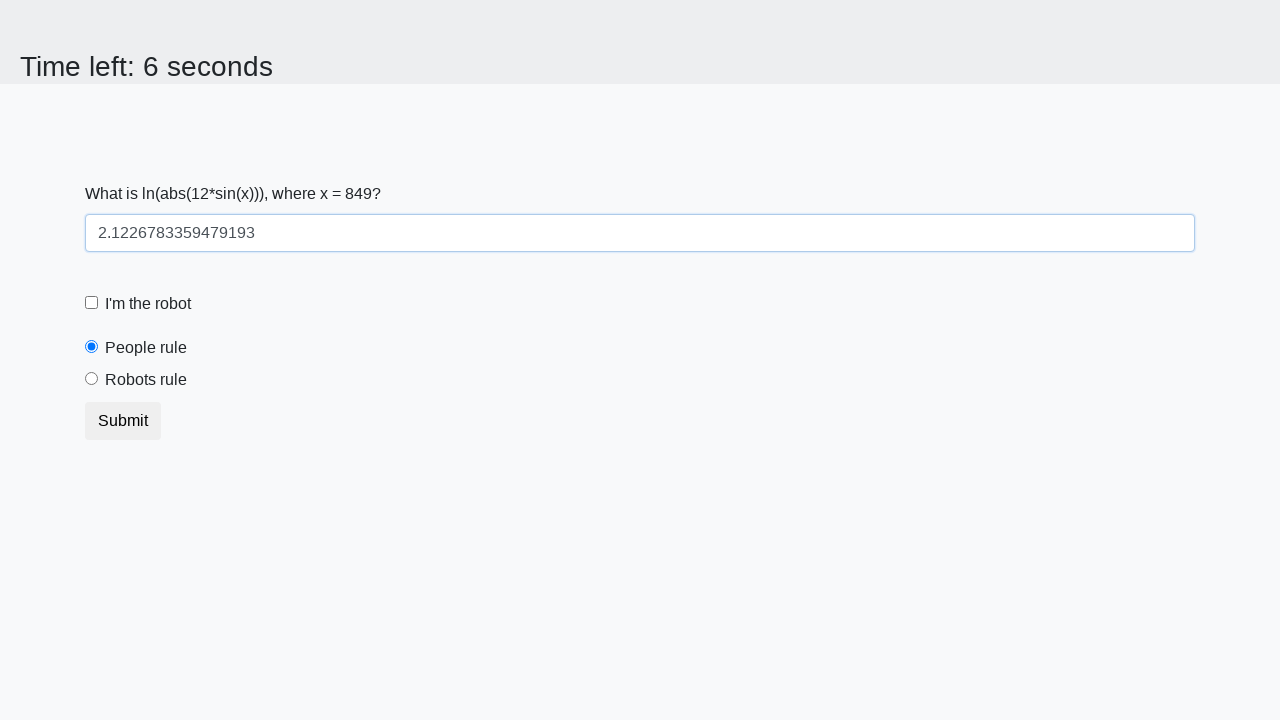

Checked the robot checkbox at (92, 303) on input#robotCheckbox
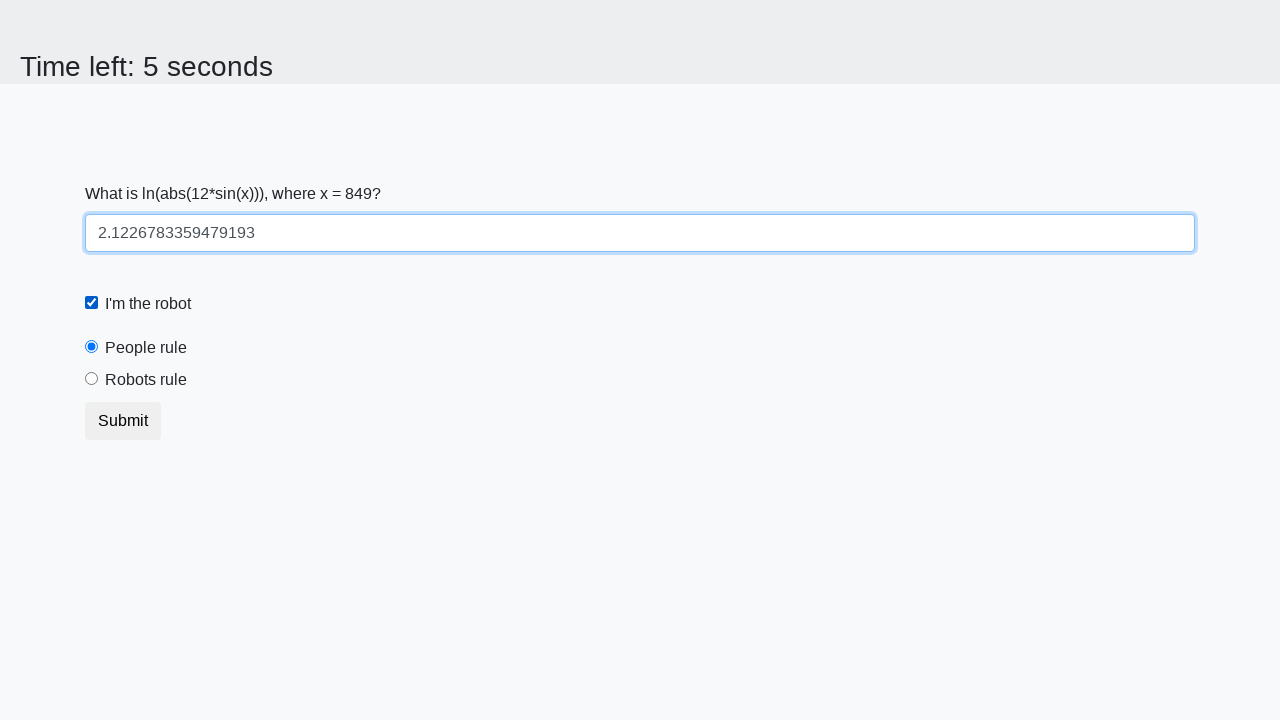

Selected robots radio button at (92, 379) on input#robotsRule
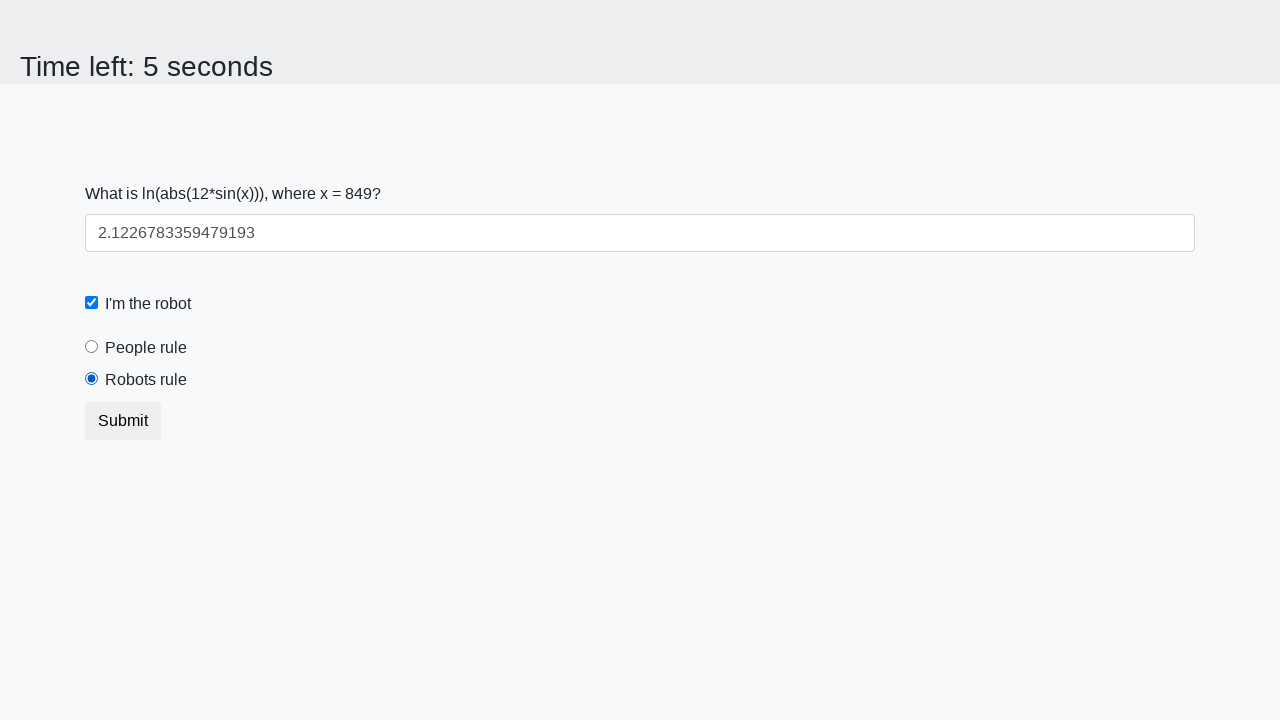

Clicked submit button to submit the form at (123, 421) on button.btn
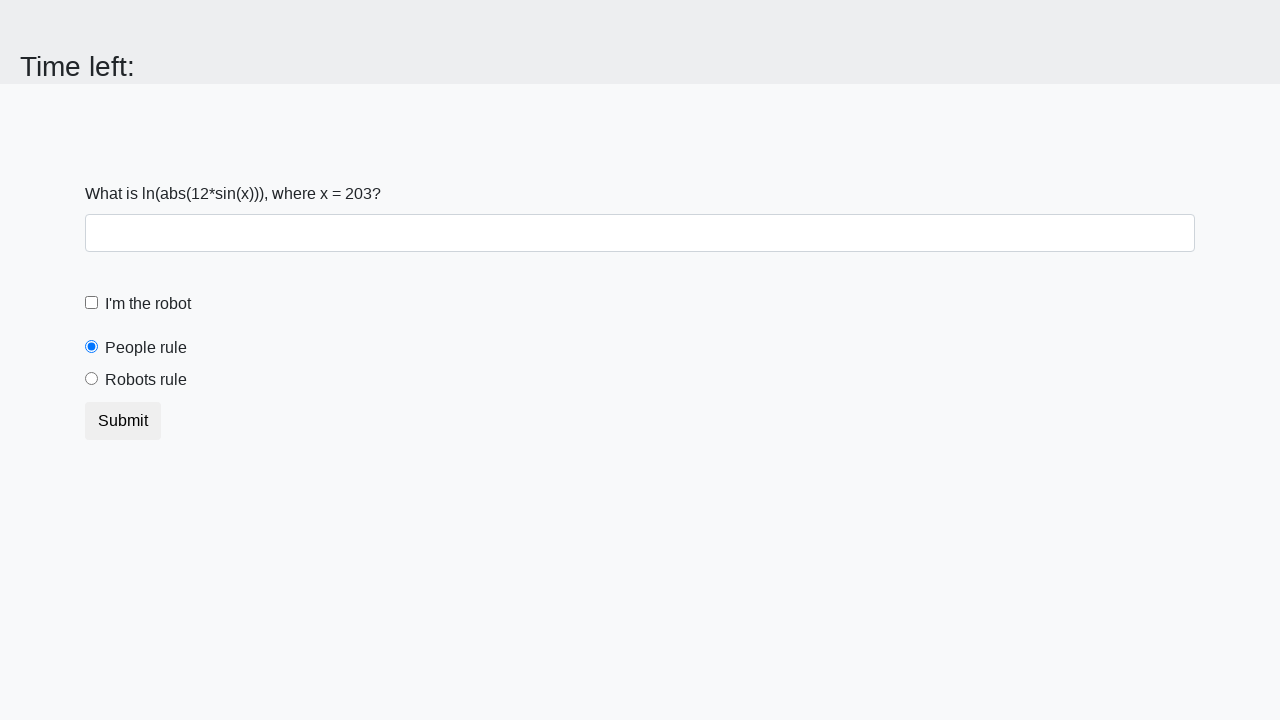

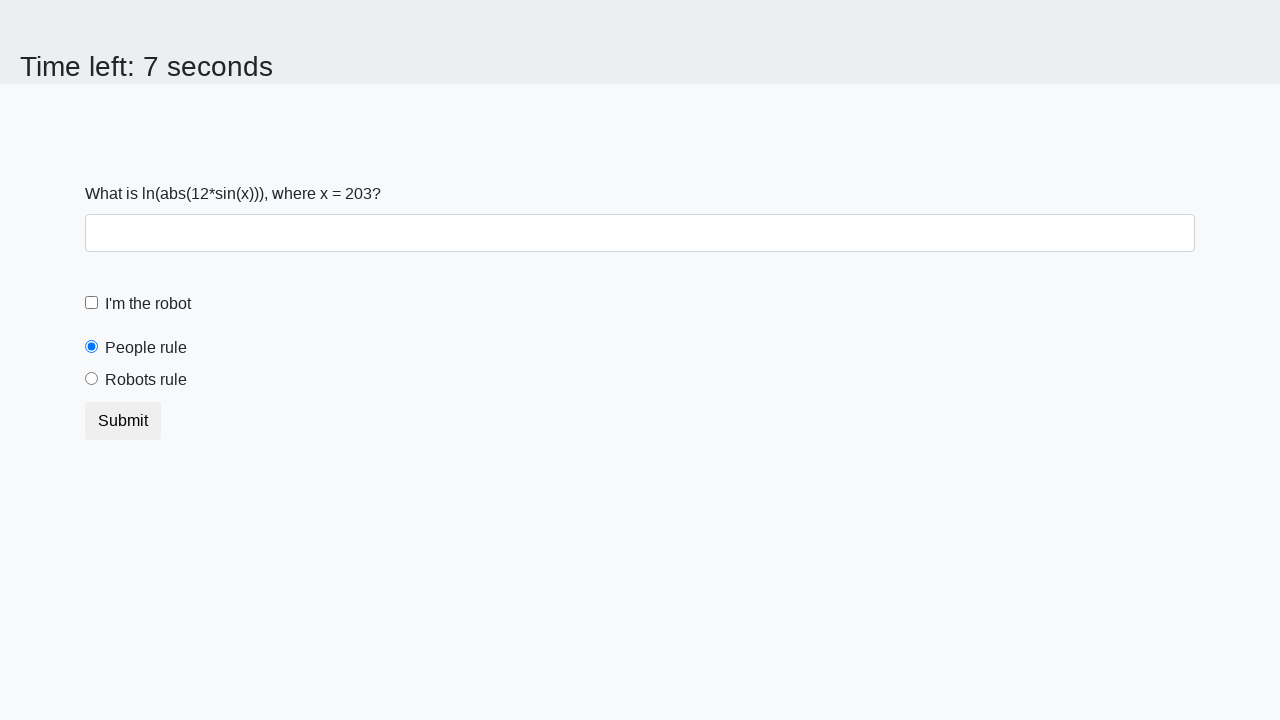